Tests jQuery UI menu widget by navigating through nested menu items (Music > Jazz > Modern) using mouse movements and clicks within an iframe

Starting URL: https://jqueryui.com/menu/

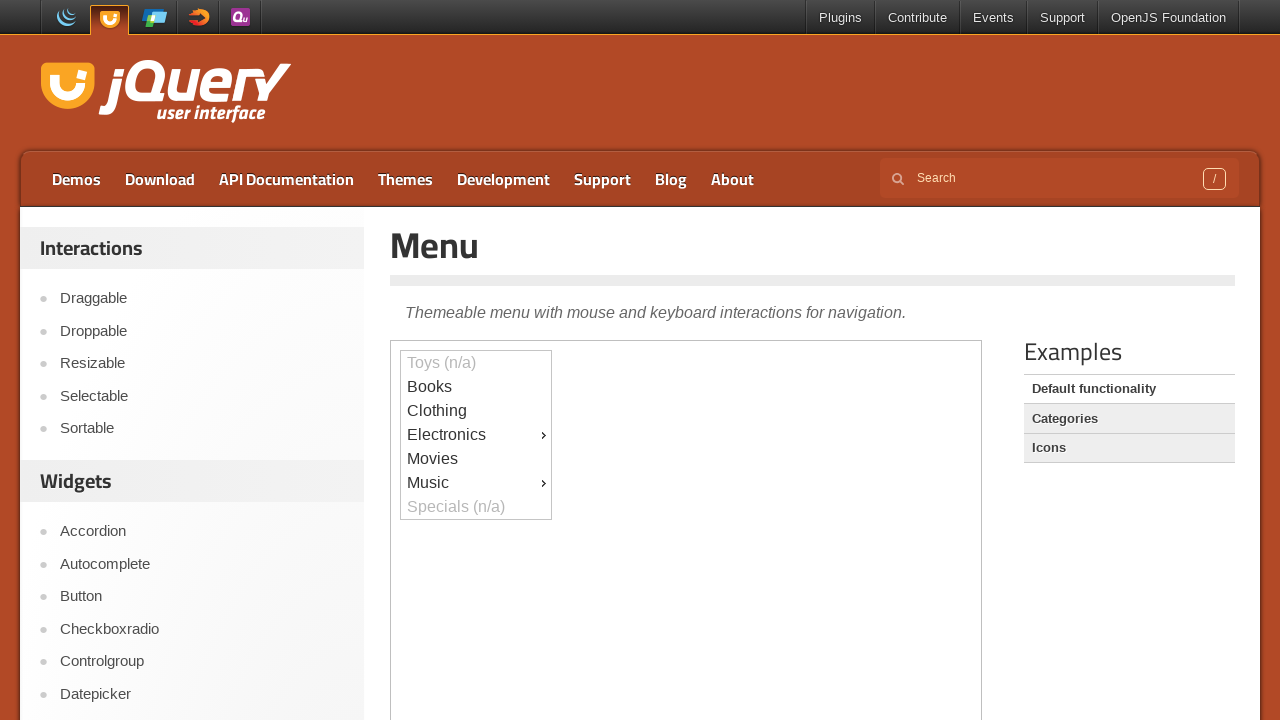

Located the iframe containing the jQuery UI menu demo
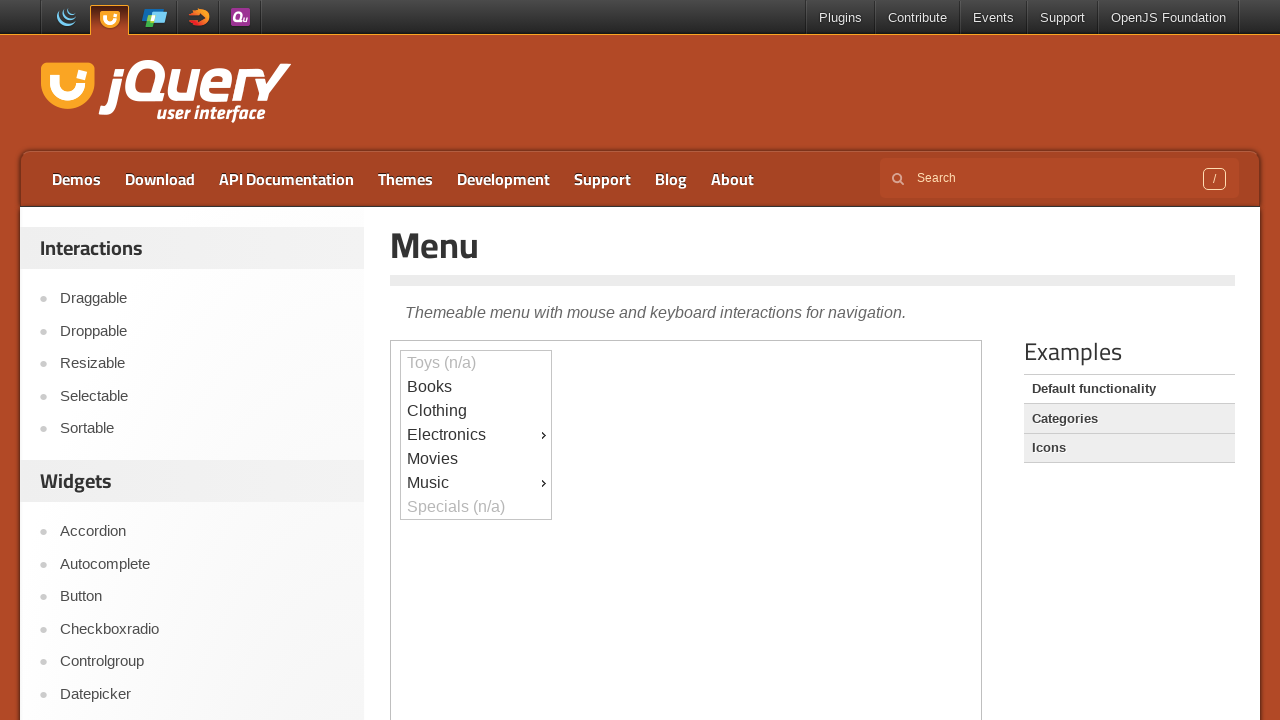

Clicked on Music menu item at (476, 483) on iframe >> nth=0 >> internal:control=enter-frame >> #ui-id-9
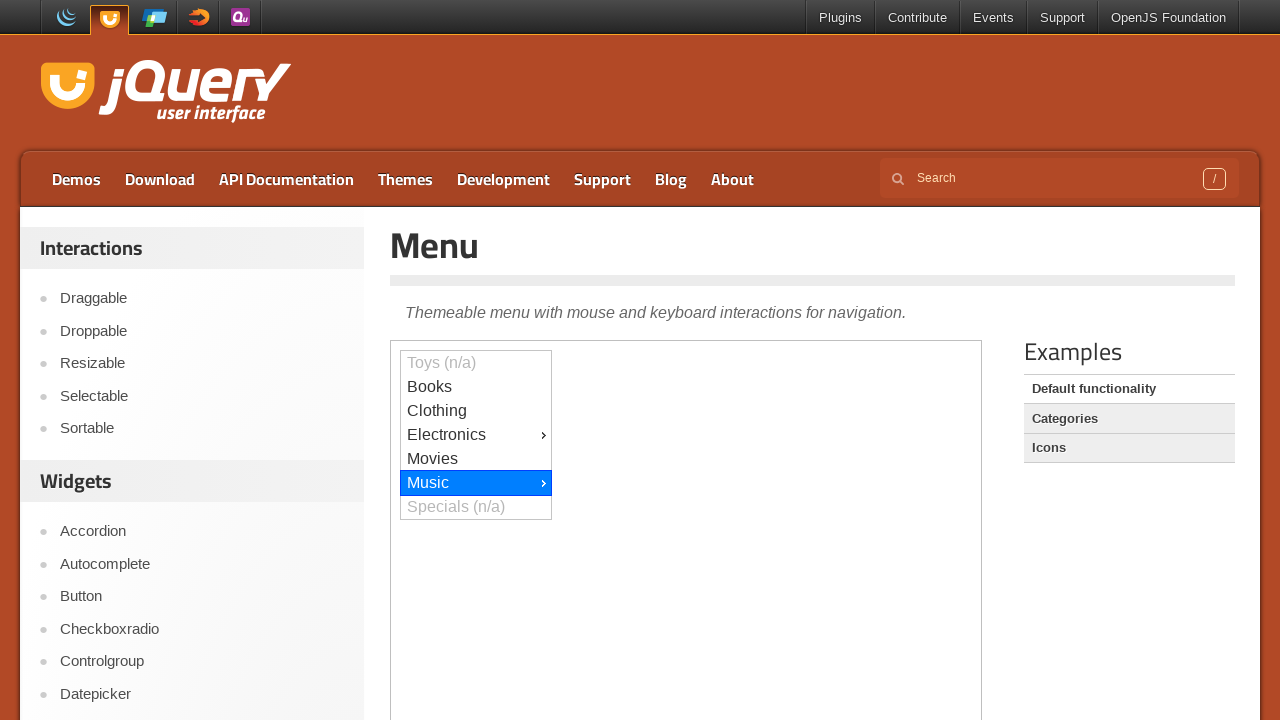

Clicked on Jazz submenu item at (627, 13) on iframe >> nth=0 >> internal:control=enter-frame >> #ui-id-13
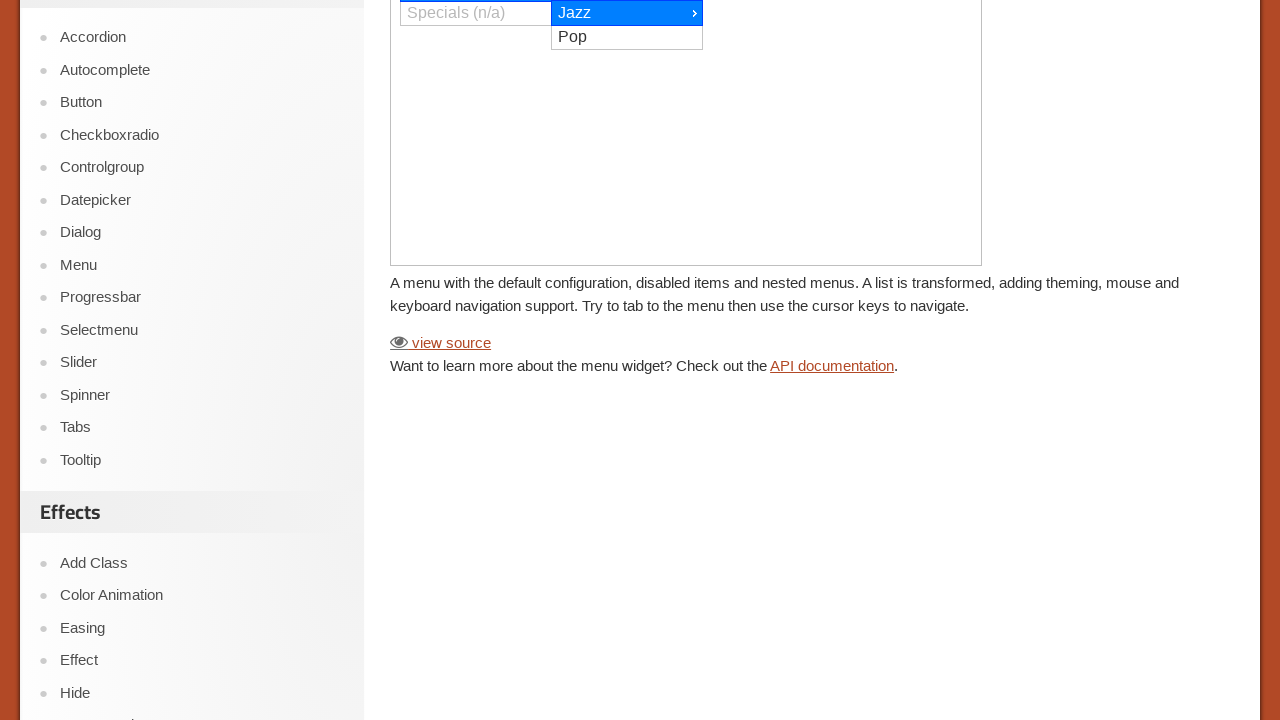

Clicked on Modern submenu item at (778, 13) on iframe >> nth=0 >> internal:control=enter-frame >> #ui-id-16
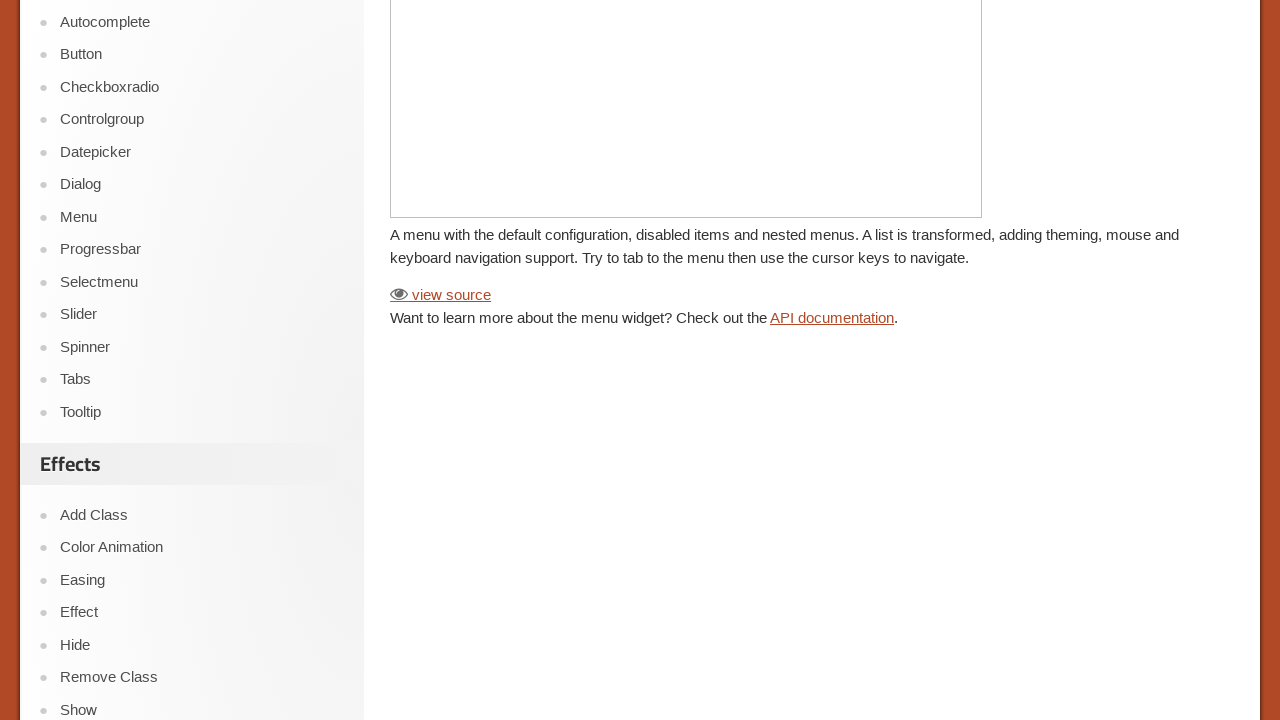

Hovered over Music menu item at (476, 361) on iframe >> nth=0 >> internal:control=enter-frame >> #ui-id-9
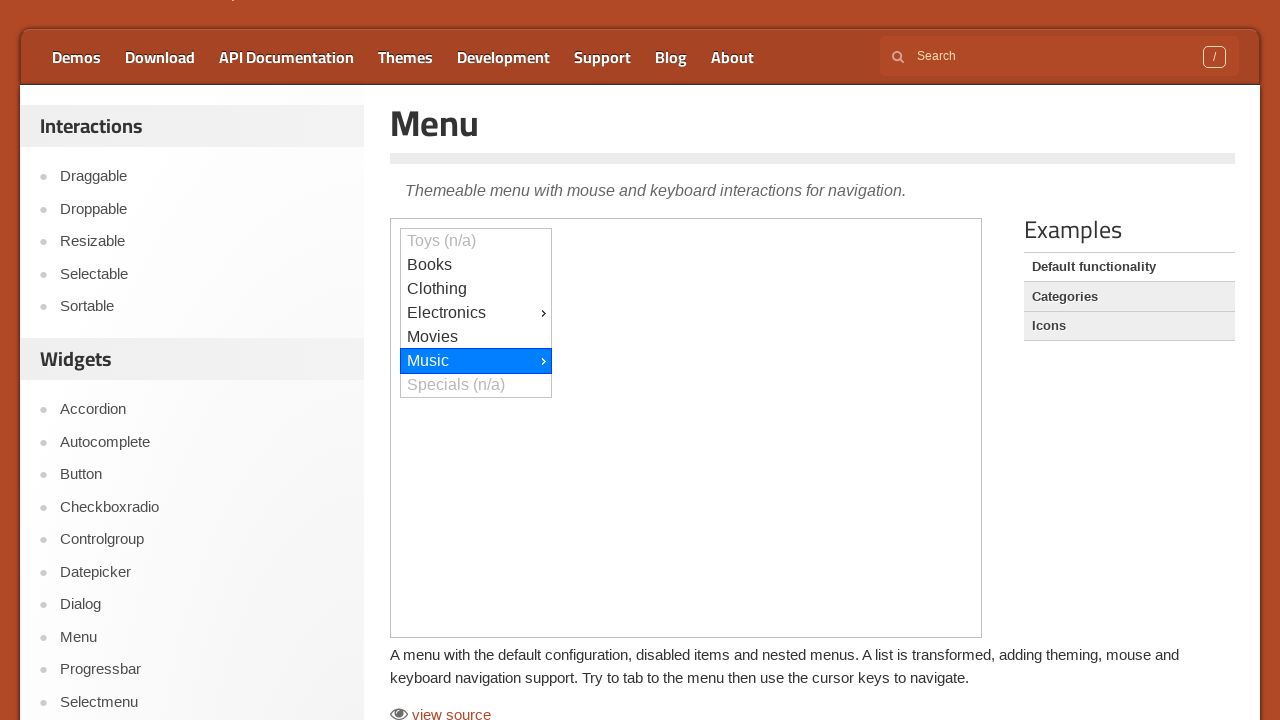

Hovered over Jazz submenu item at (627, 13) on iframe >> nth=0 >> internal:control=enter-frame >> #ui-id-13
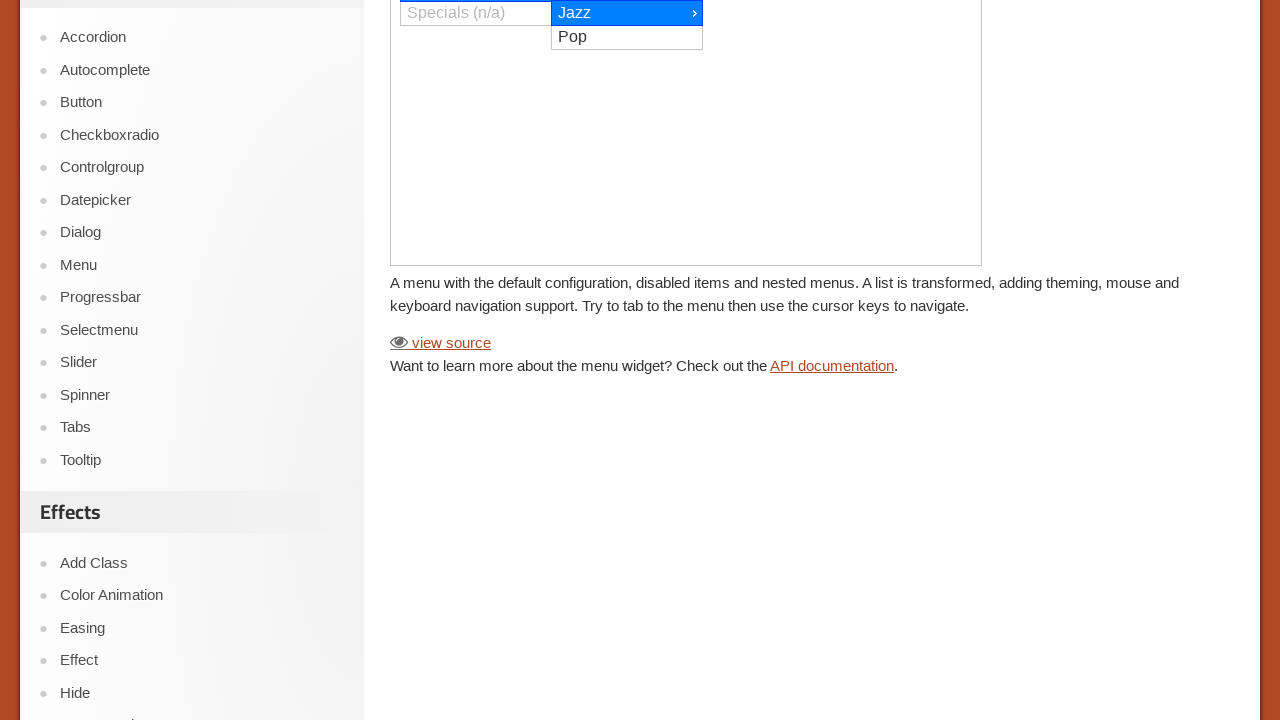

Hovered over Modern submenu item at (778, 13) on iframe >> nth=0 >> internal:control=enter-frame >> #ui-id-16
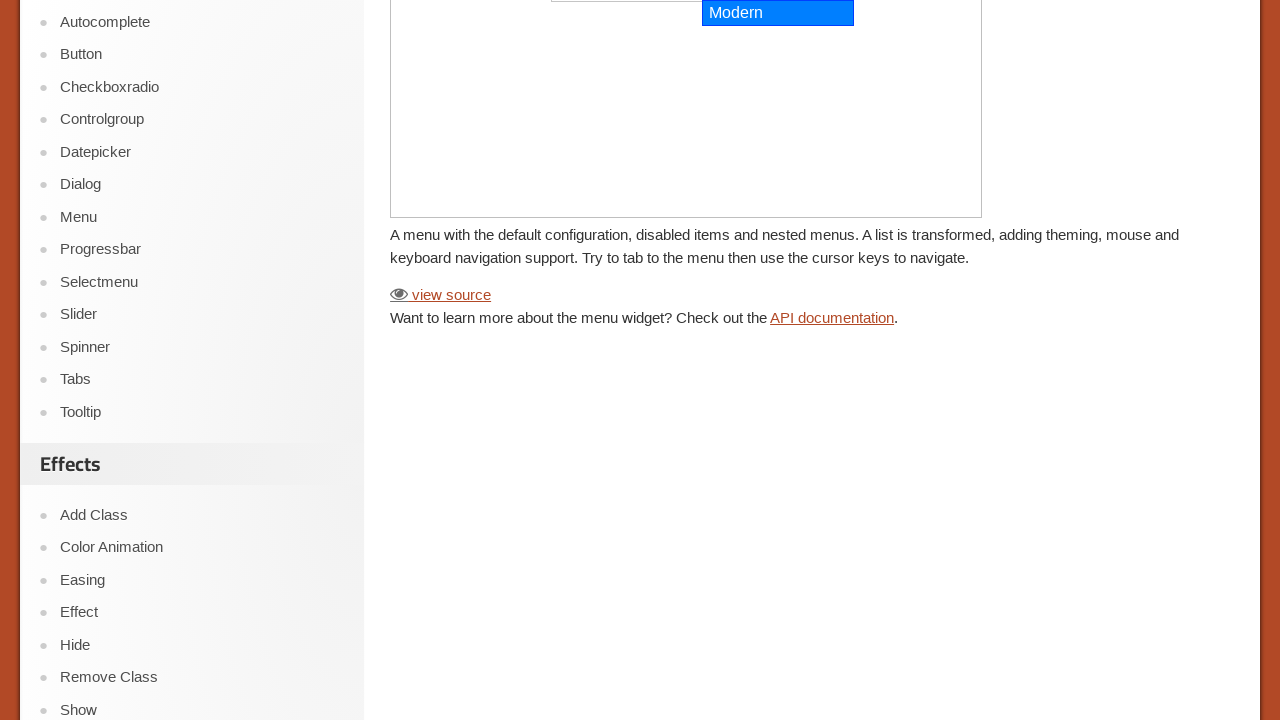

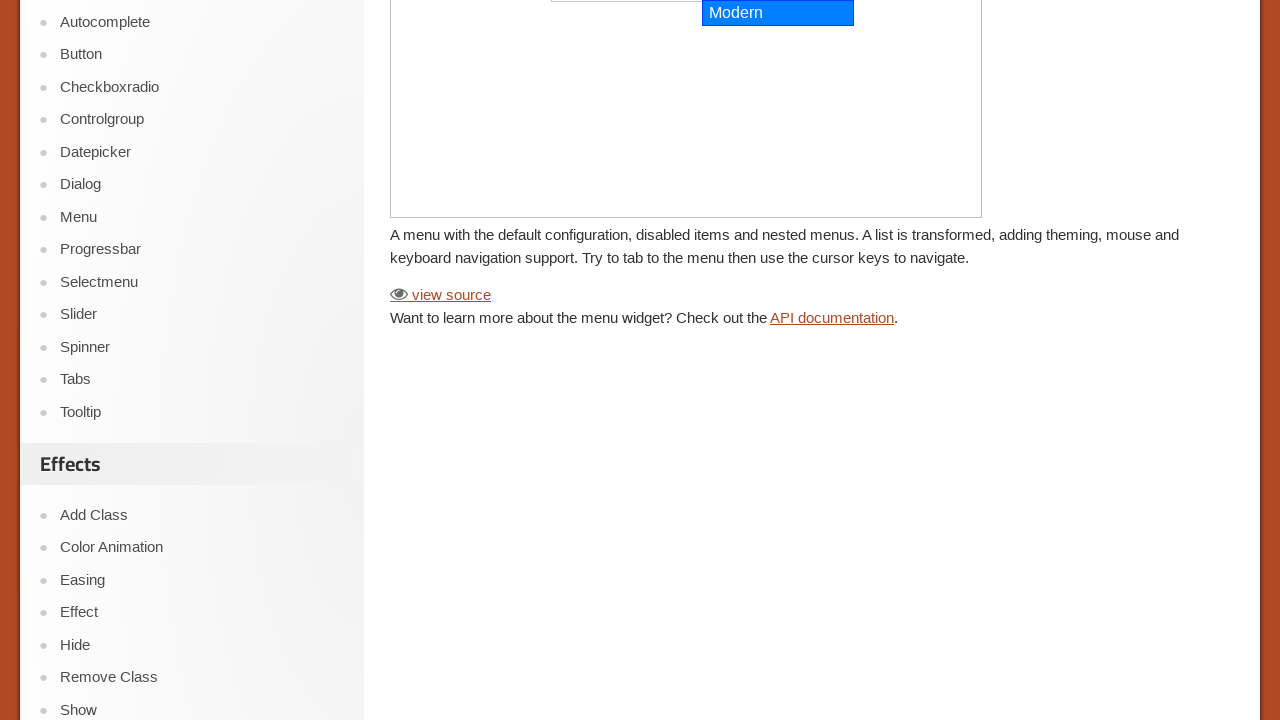